Tests adding todo items by creating two items and verifying they appear in the list with correct text

Starting URL: https://demo.playwright.dev/todomvc

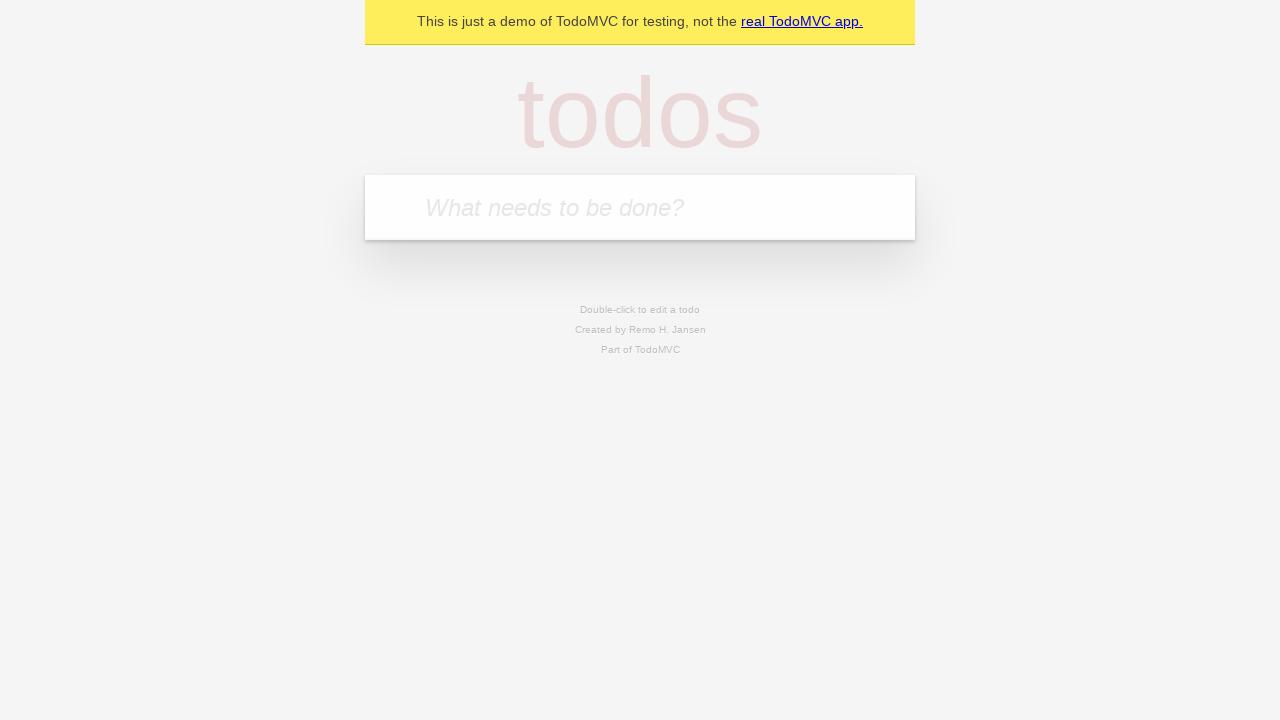

Filled todo input with 'buy some cheese' on internal:attr=[placeholder="What needs to be done?"i]
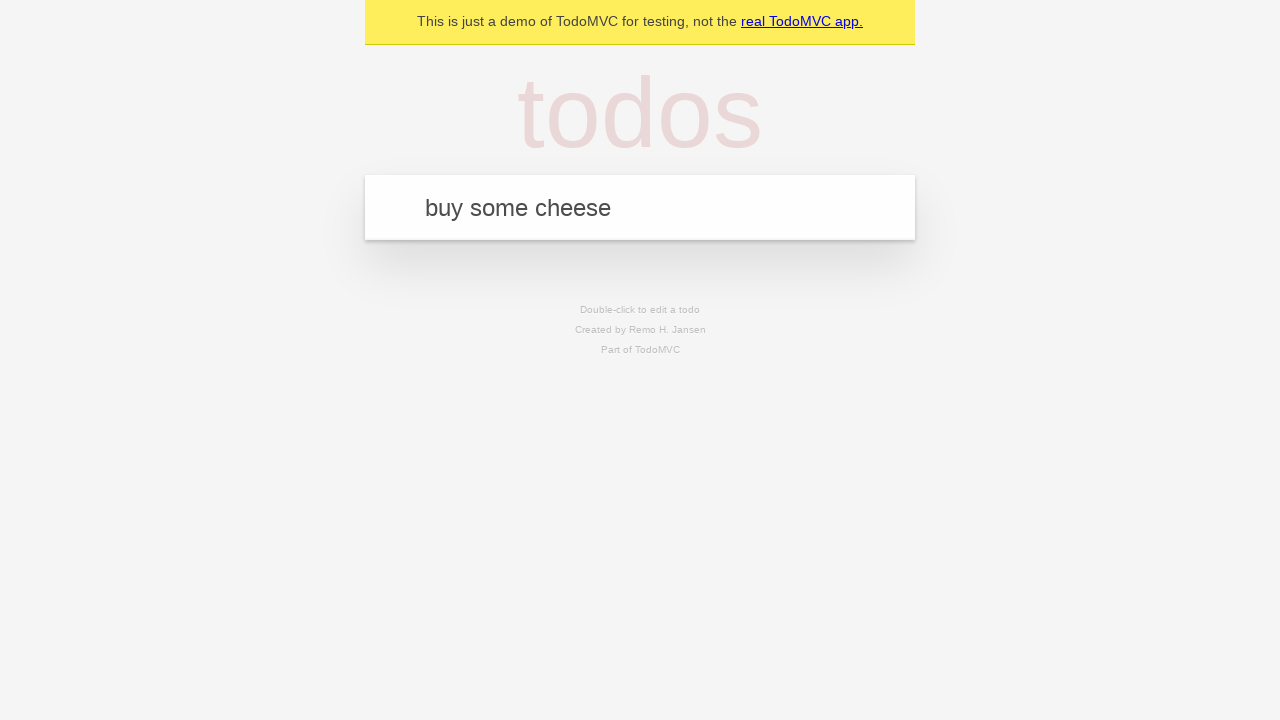

Pressed Enter to create first todo item on internal:attr=[placeholder="What needs to be done?"i]
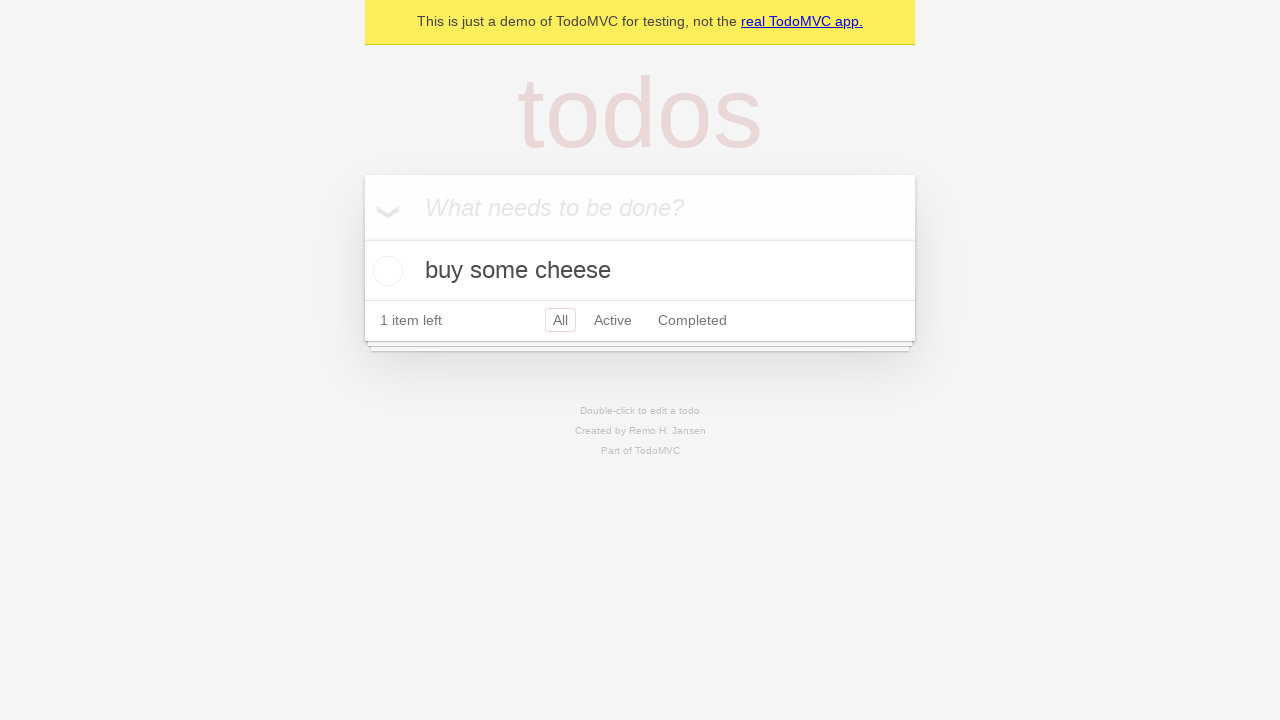

First todo item appeared in the list
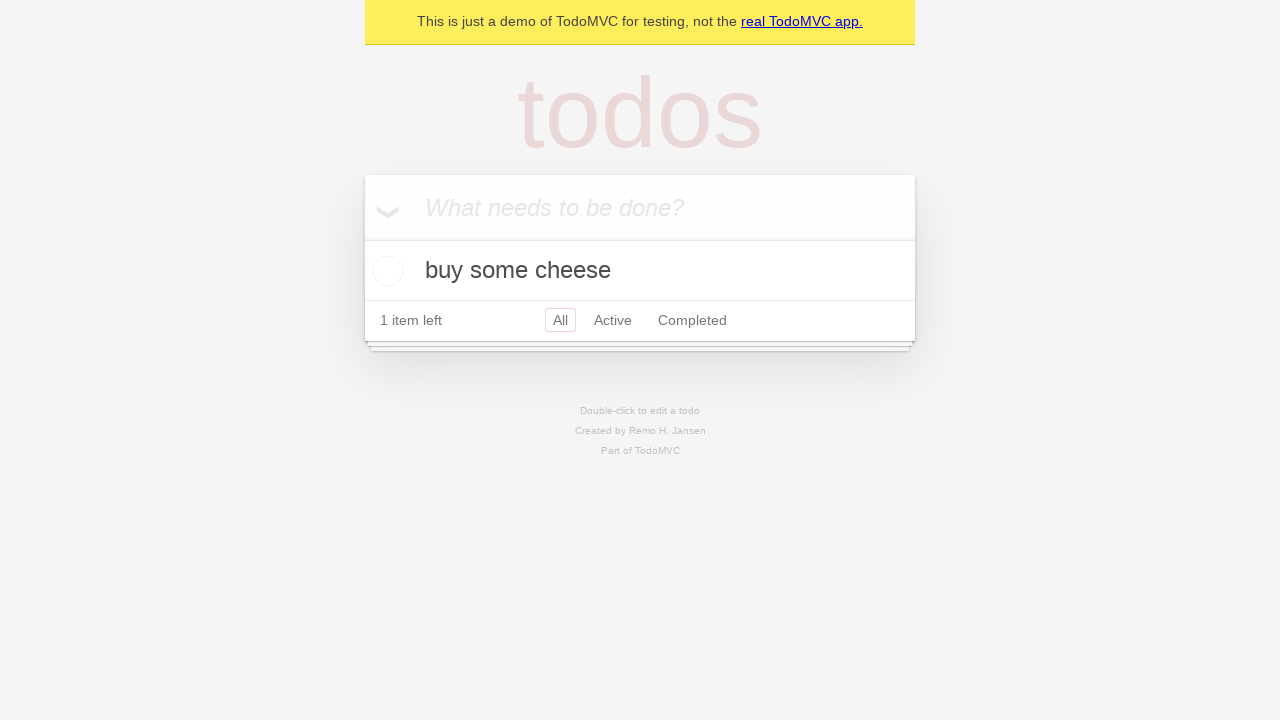

Filled todo input with 'feed the cat' on internal:attr=[placeholder="What needs to be done?"i]
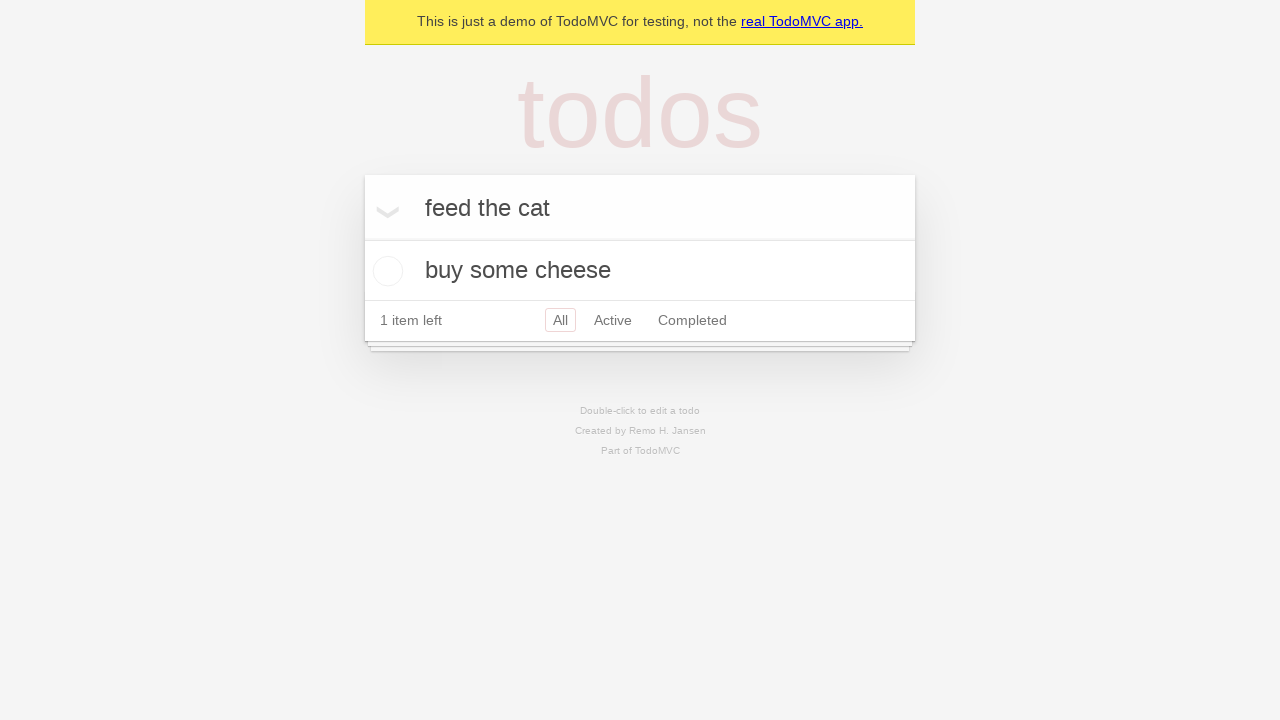

Pressed Enter to create second todo item on internal:attr=[placeholder="What needs to be done?"i]
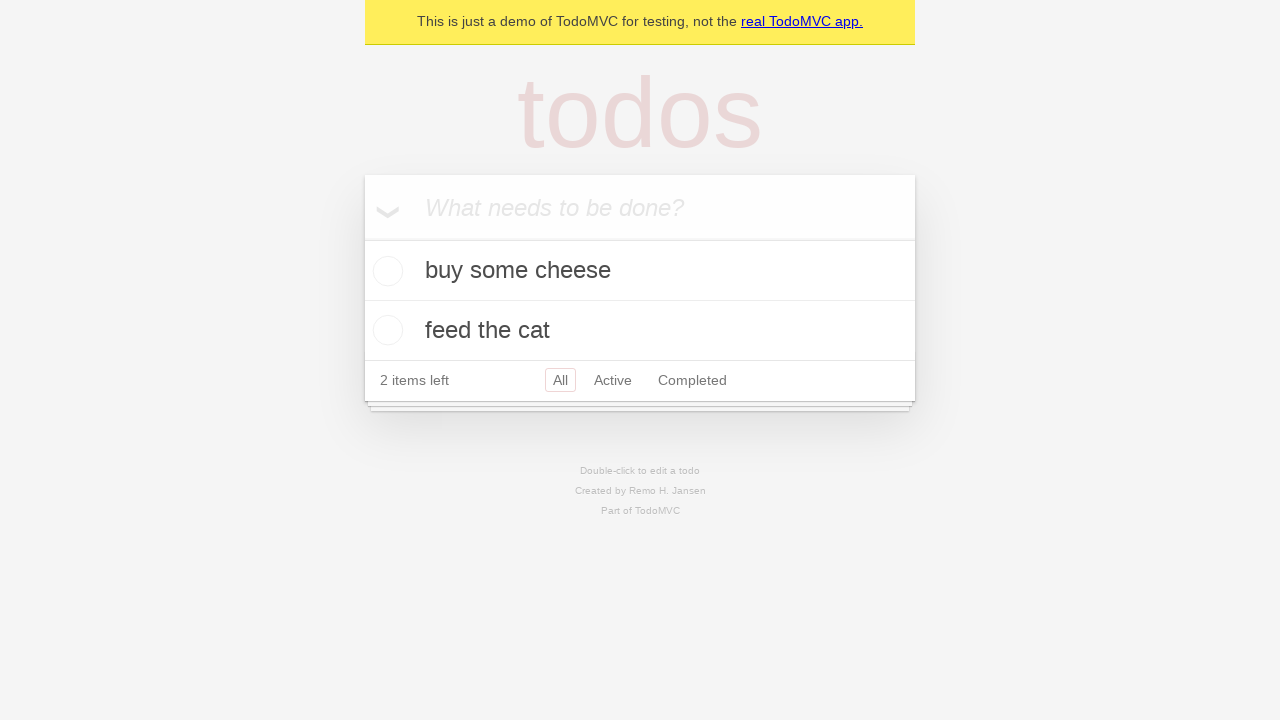

Second todo item appeared in the list, both todos now visible
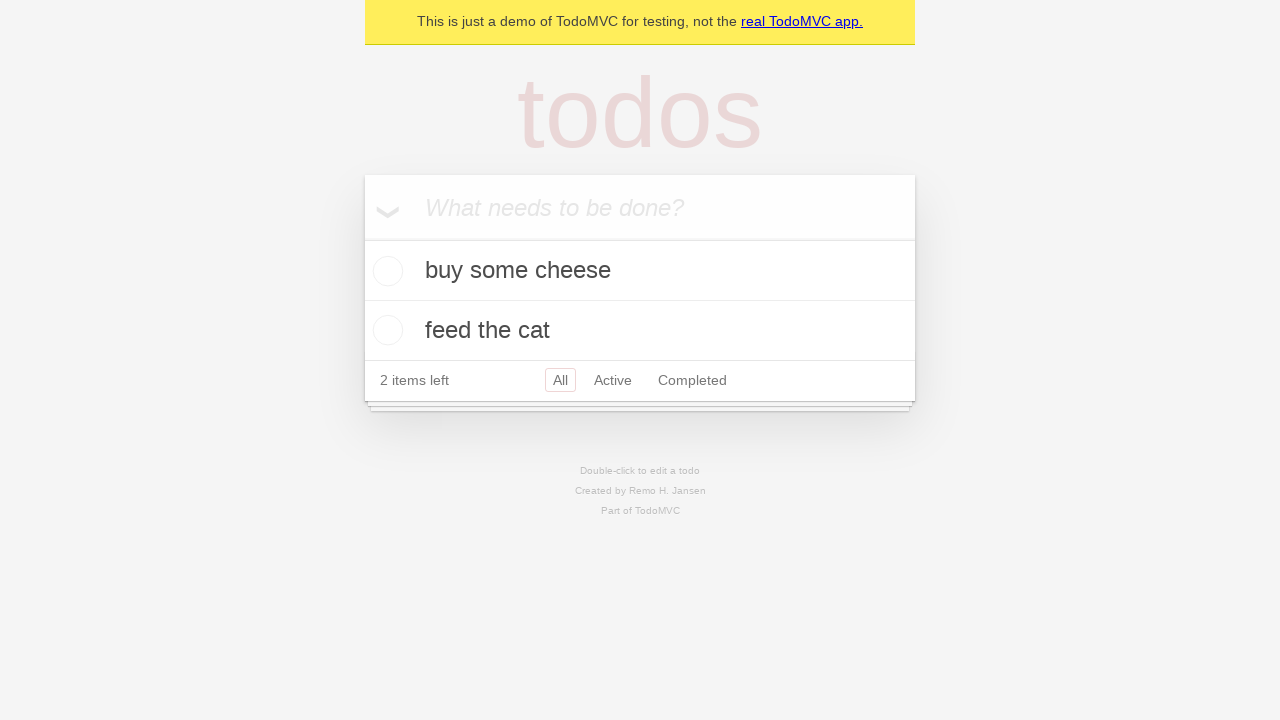

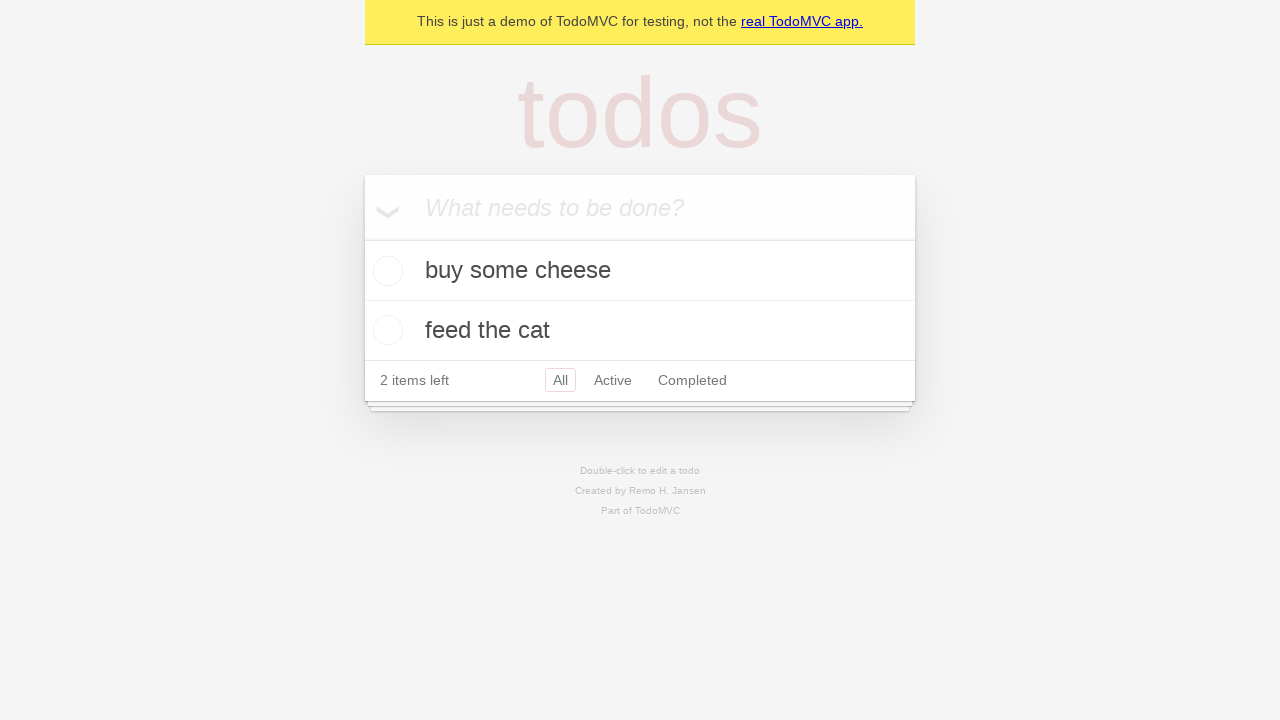